Tests dropdown functionality on OrangeHRM trial page by retrieving all country options from the dropdown and printing them

Starting URL: https://orangehrm.com/en/30-day-free-trial

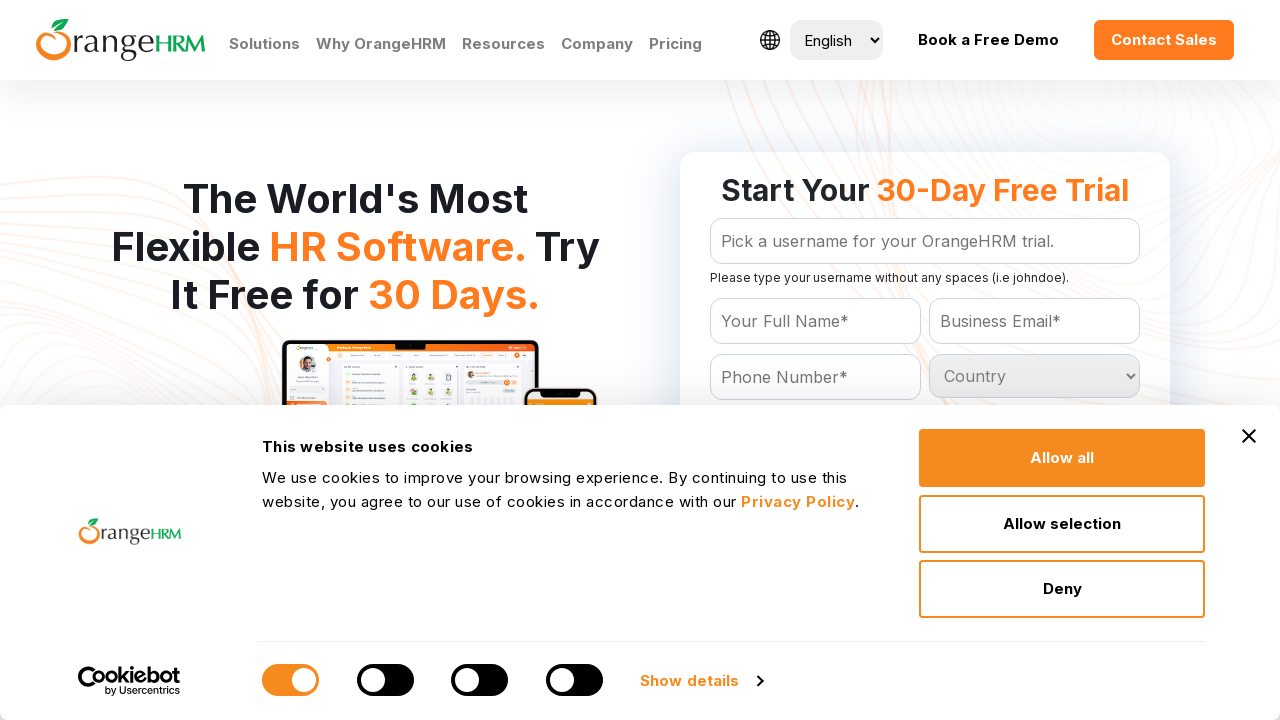

Located the country dropdown element
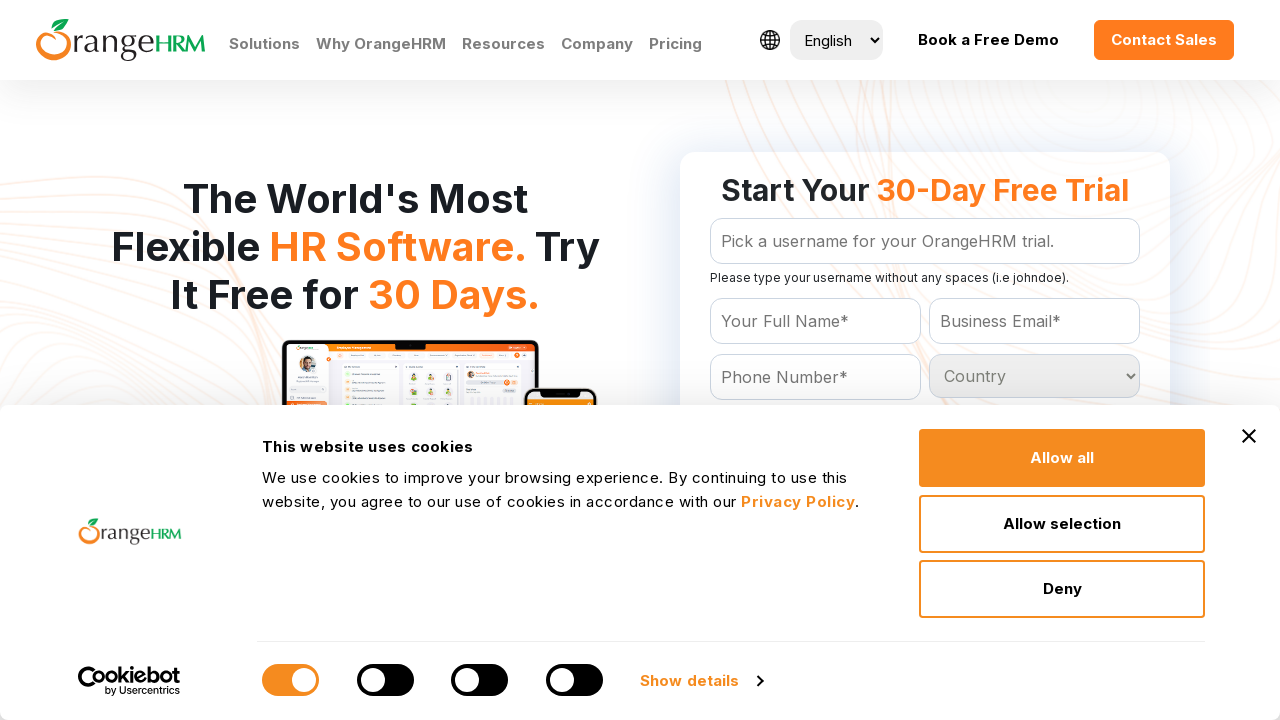

Retrieved all country options from the dropdown
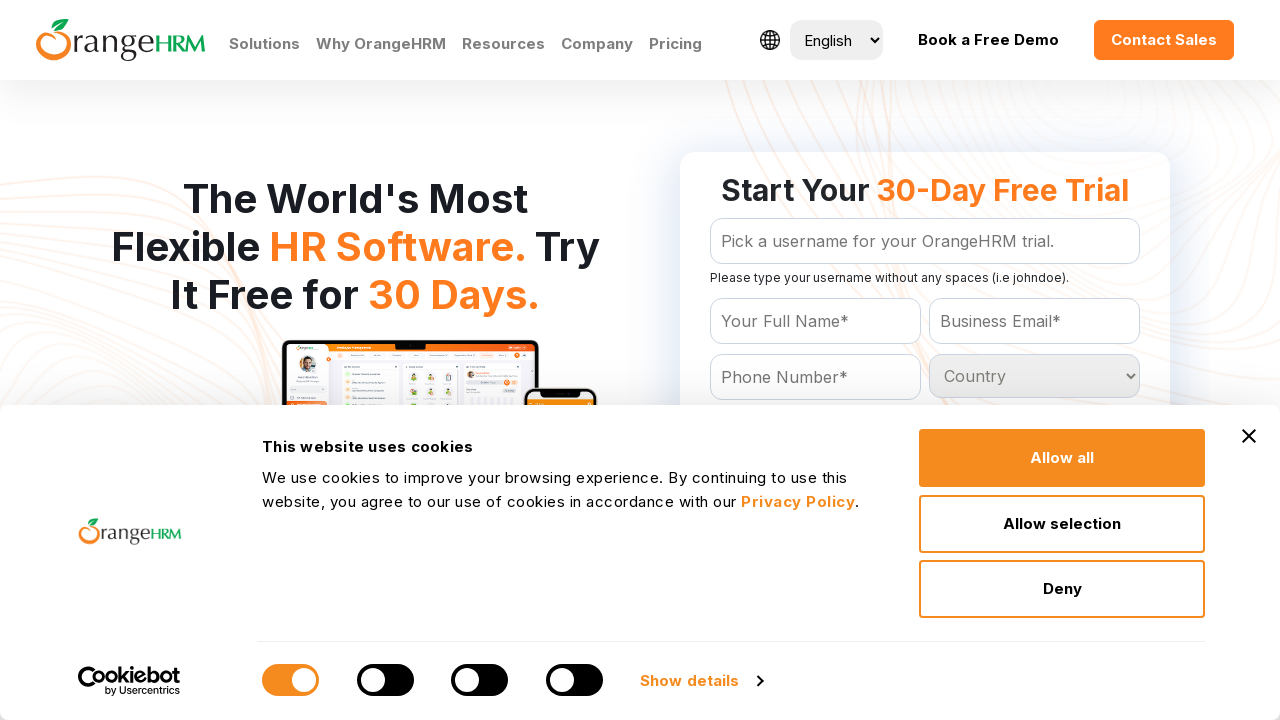

Printed 233 country options from dropdown
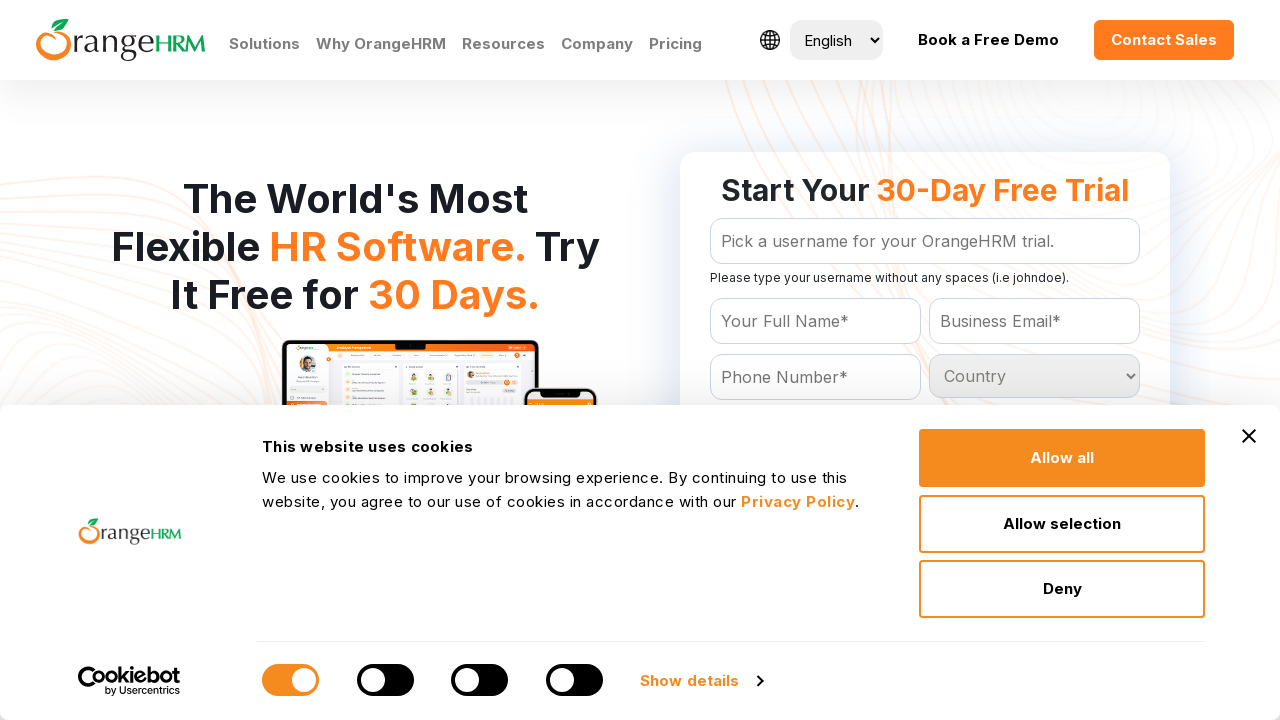

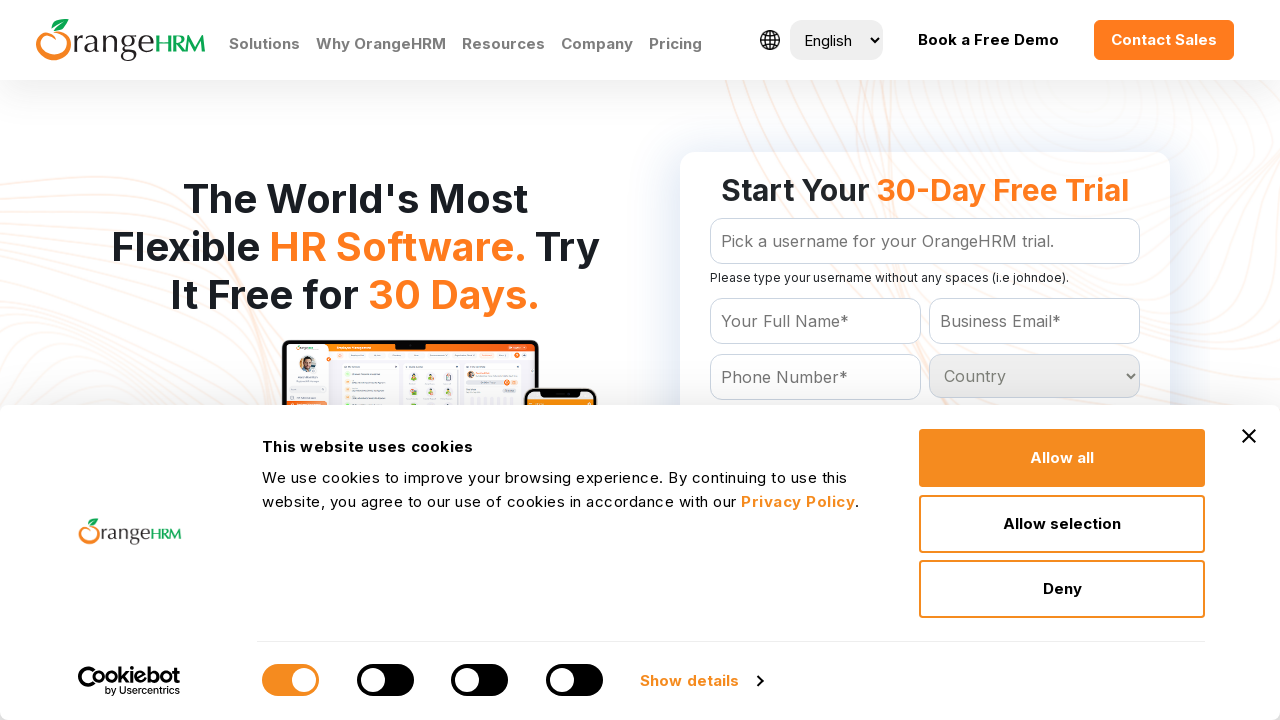